Tests the contact form on the Joga Junto Instituto website by scrolling to the form, filling in name, email, subject, and message fields, then submitting the form.

Starting URL: https://www.jogajuntoinstituto.org/#Contato

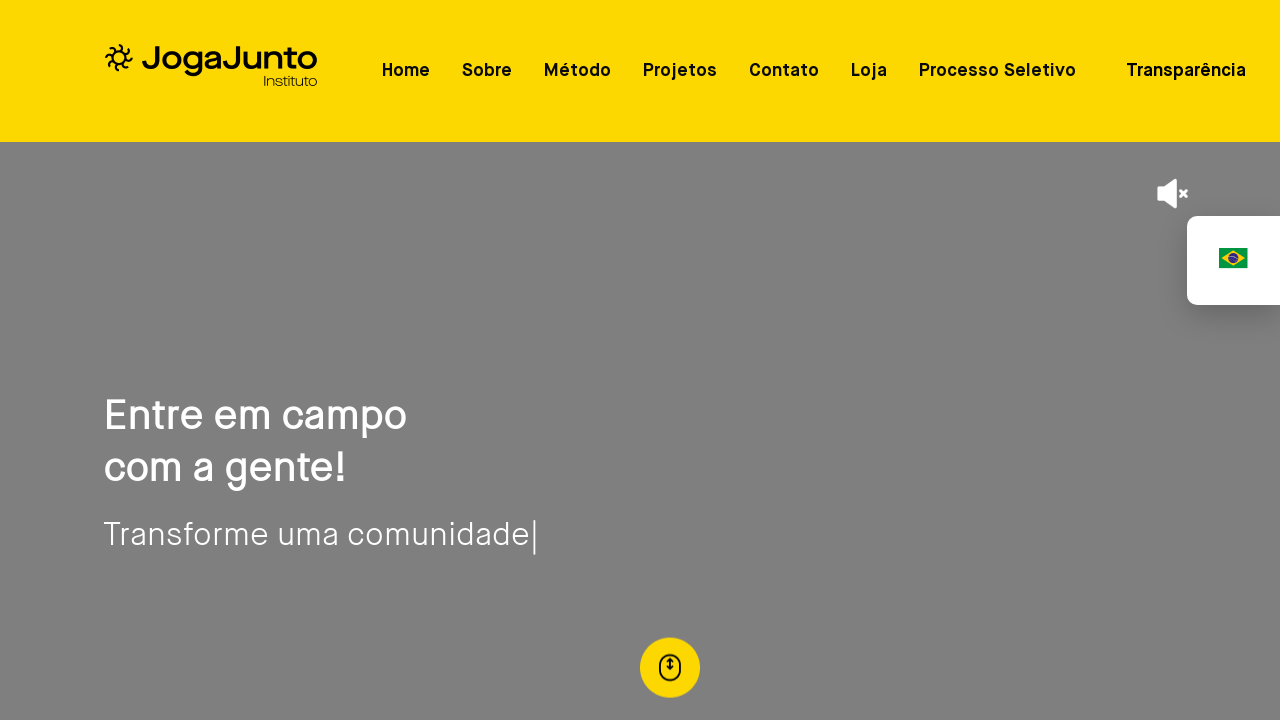

Waited for contact form section to load
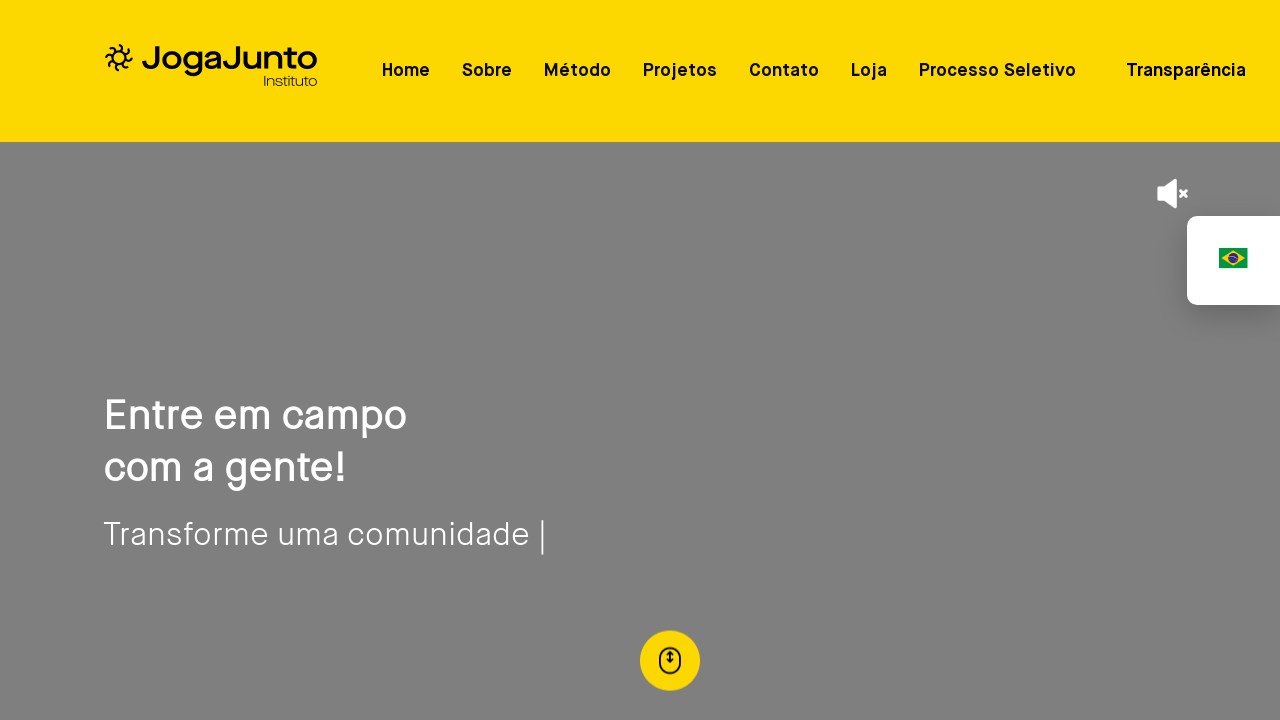

Located the contact form element
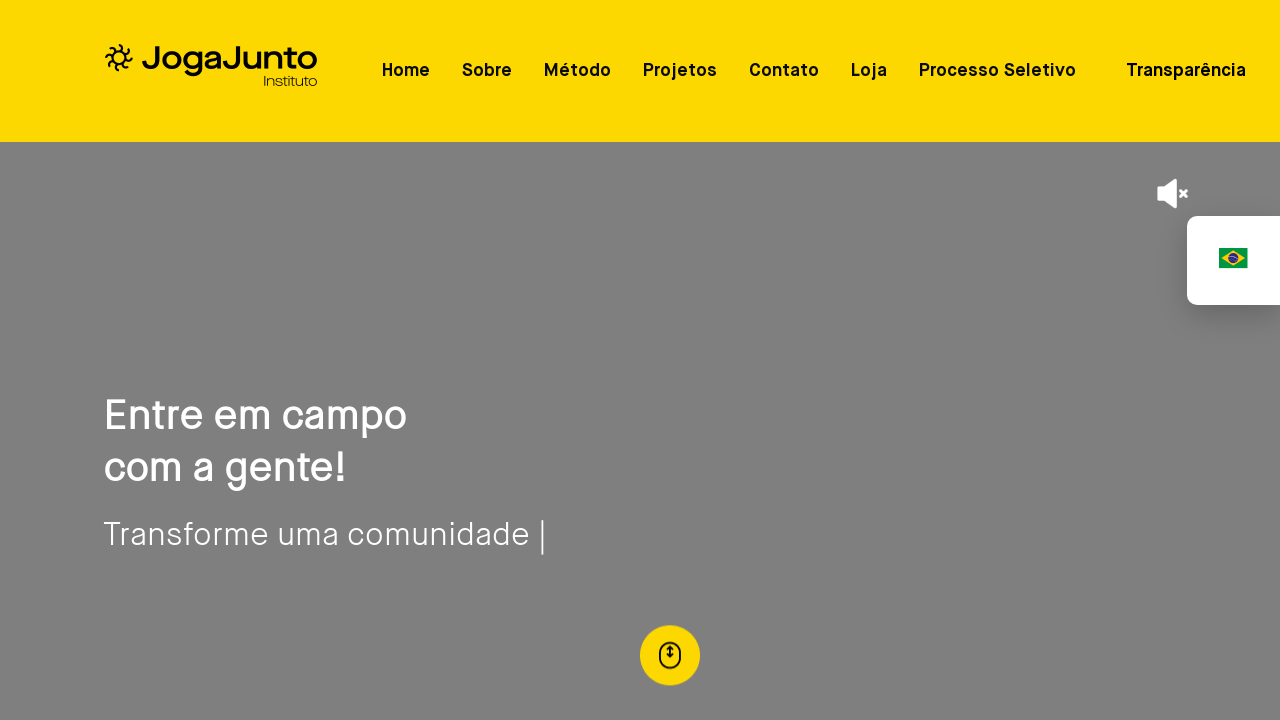

Scrolled contact form into view
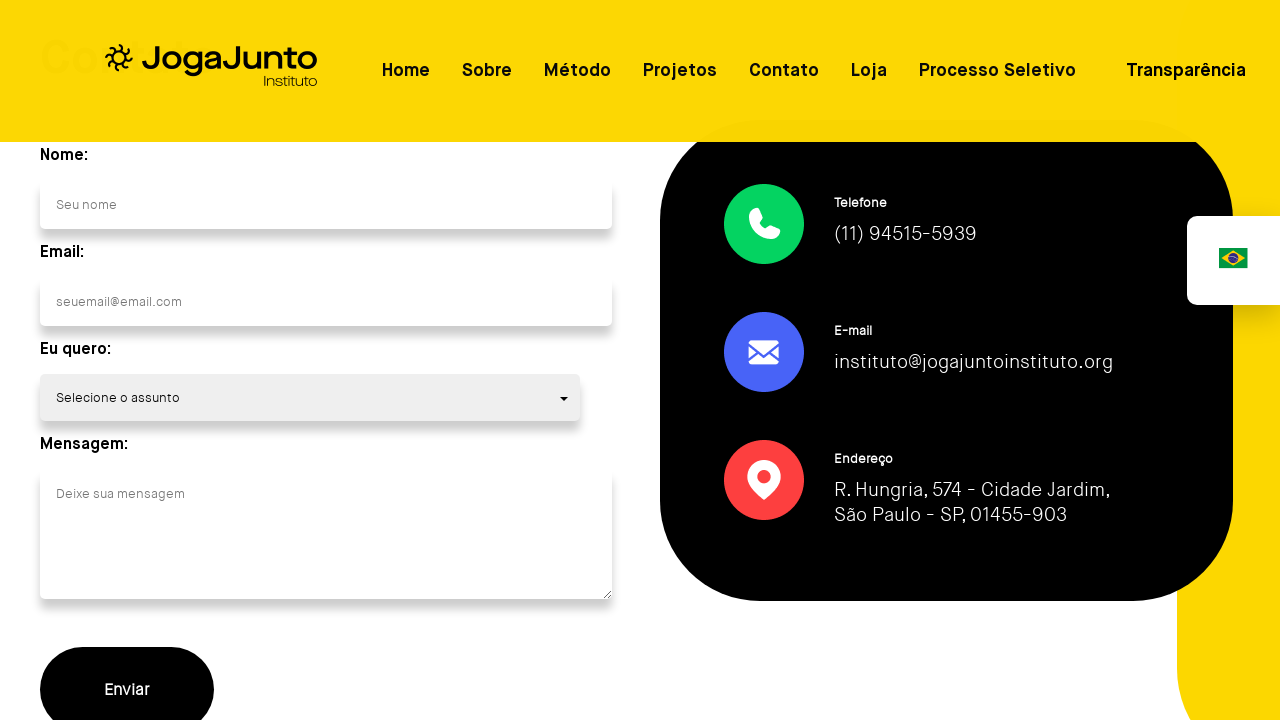

Filled name field with 'Maria Santos' on #nome
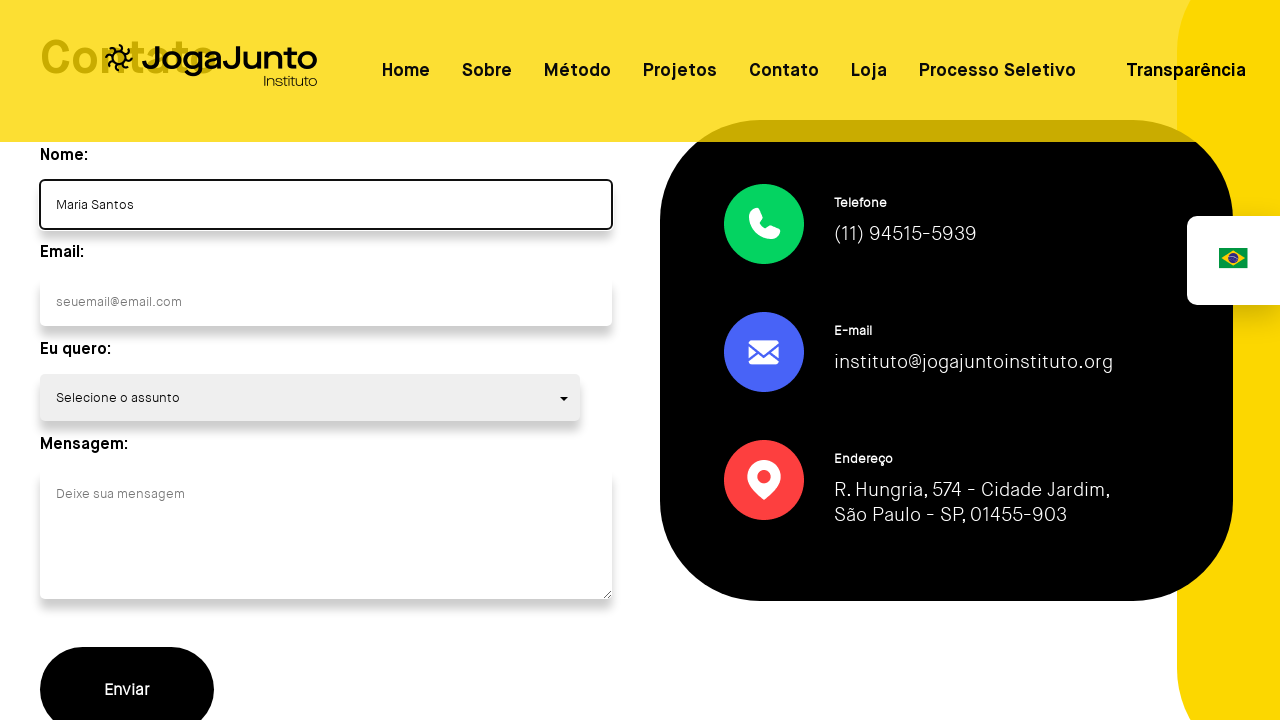

Filled email field with 'maria.santos.test@example.com' on #email
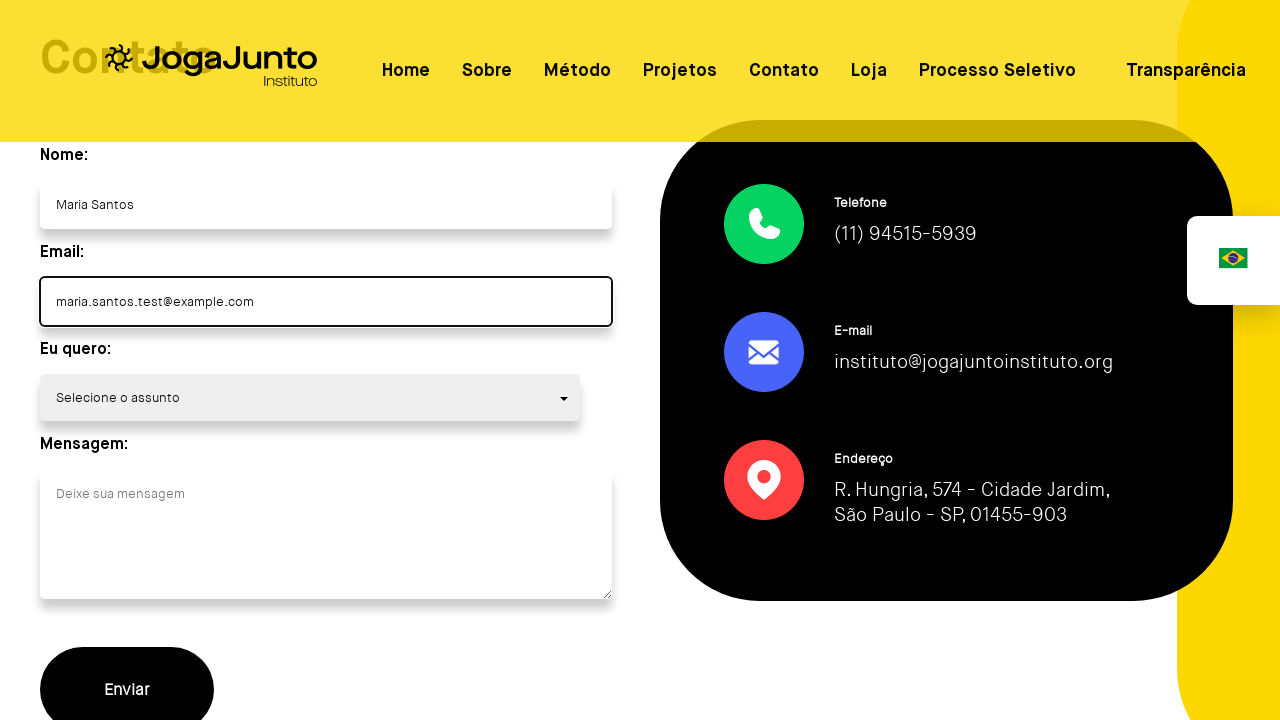

Selected 'Ser facilitador' option from subject dropdown on #assunto
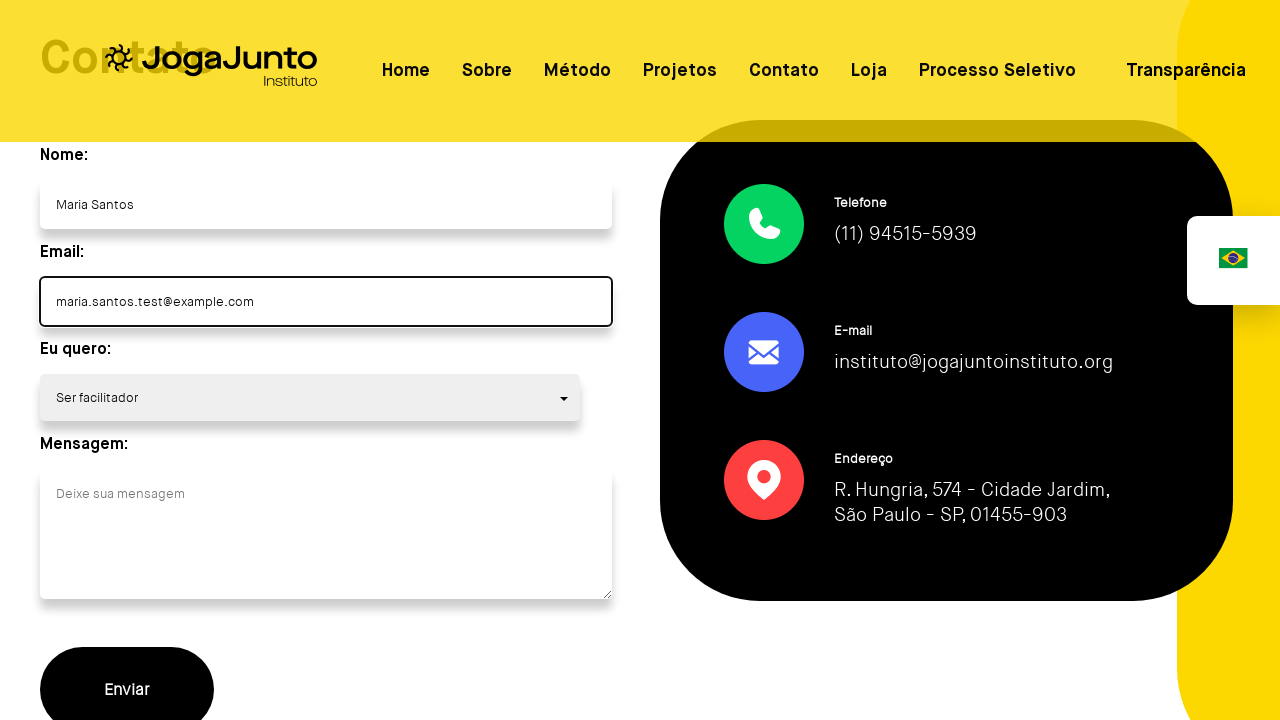

Filled message field with facilitator inquiry on #mensagem
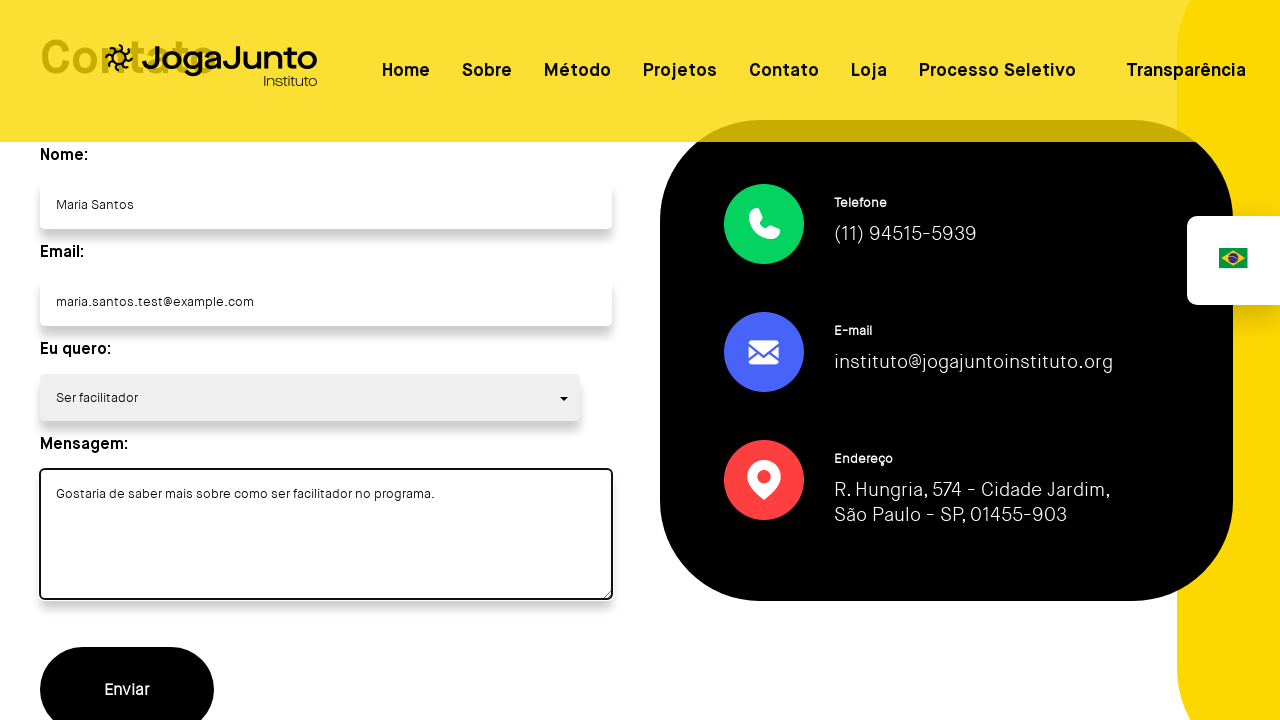

Clicked the submit button to send the form at (127, 690) on xpath=//button[@type='submit']//p[contains(text(), 'Enviar')]
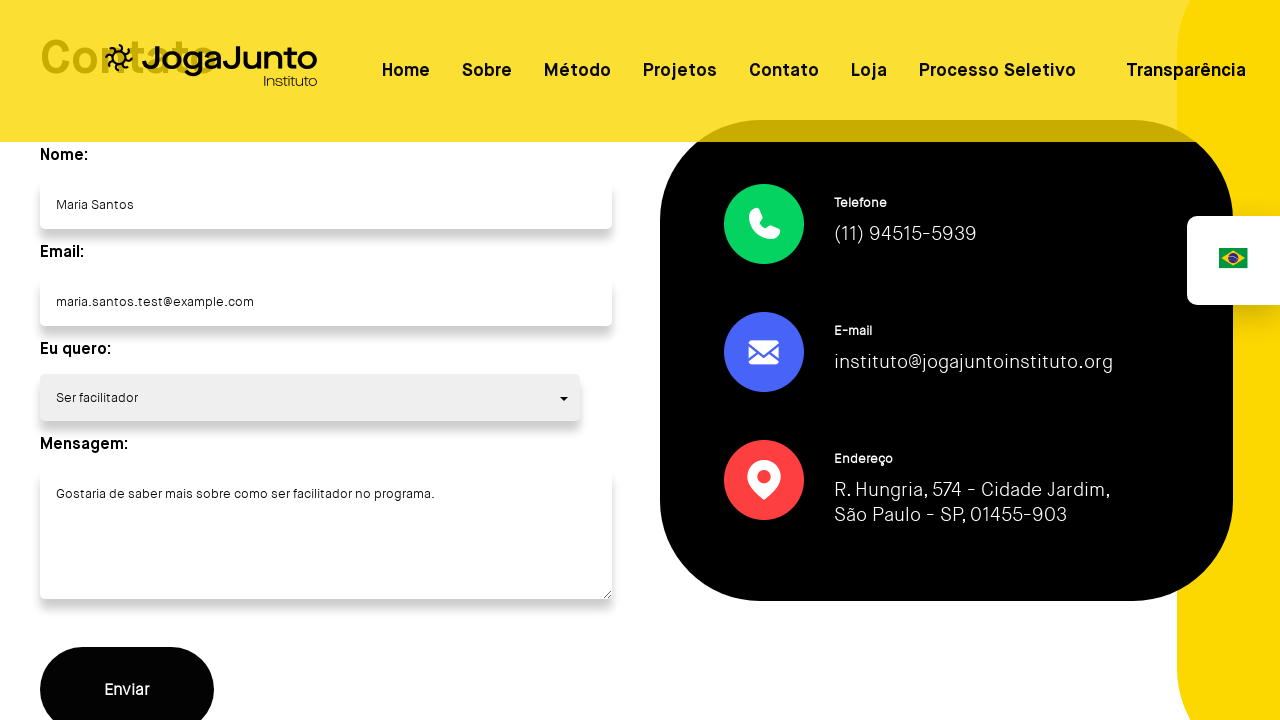

Waited for form submission to complete
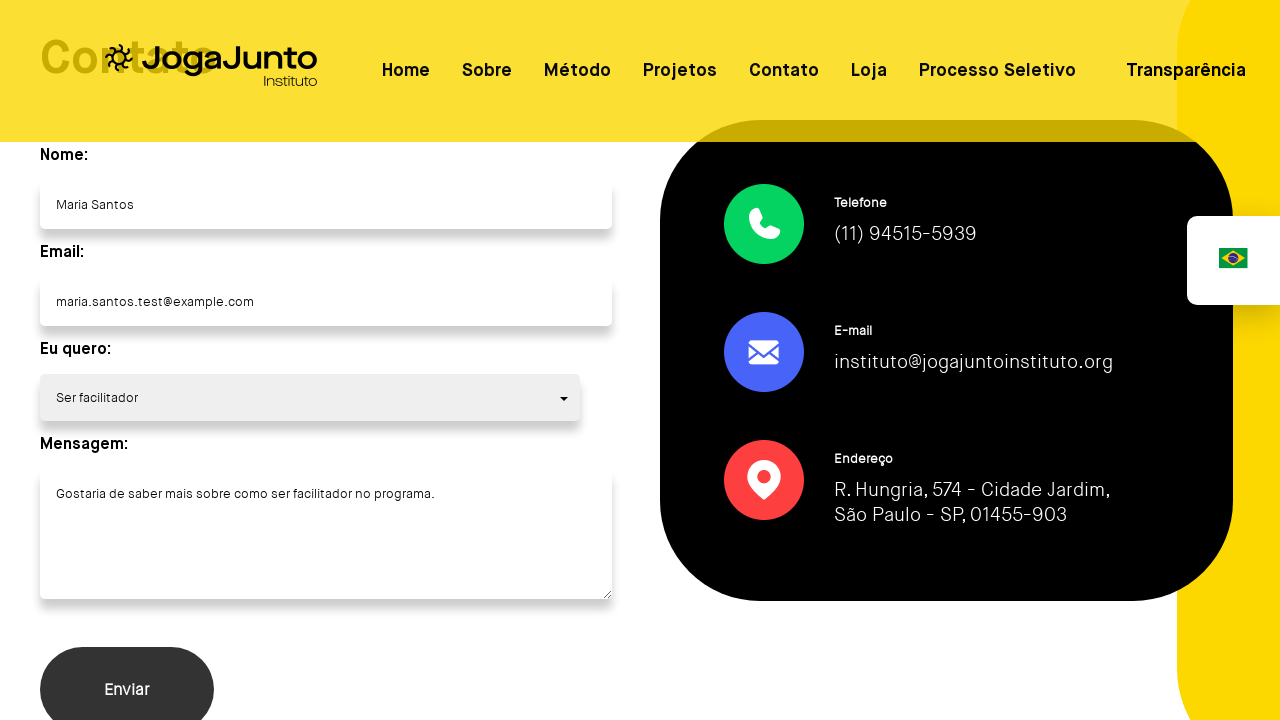

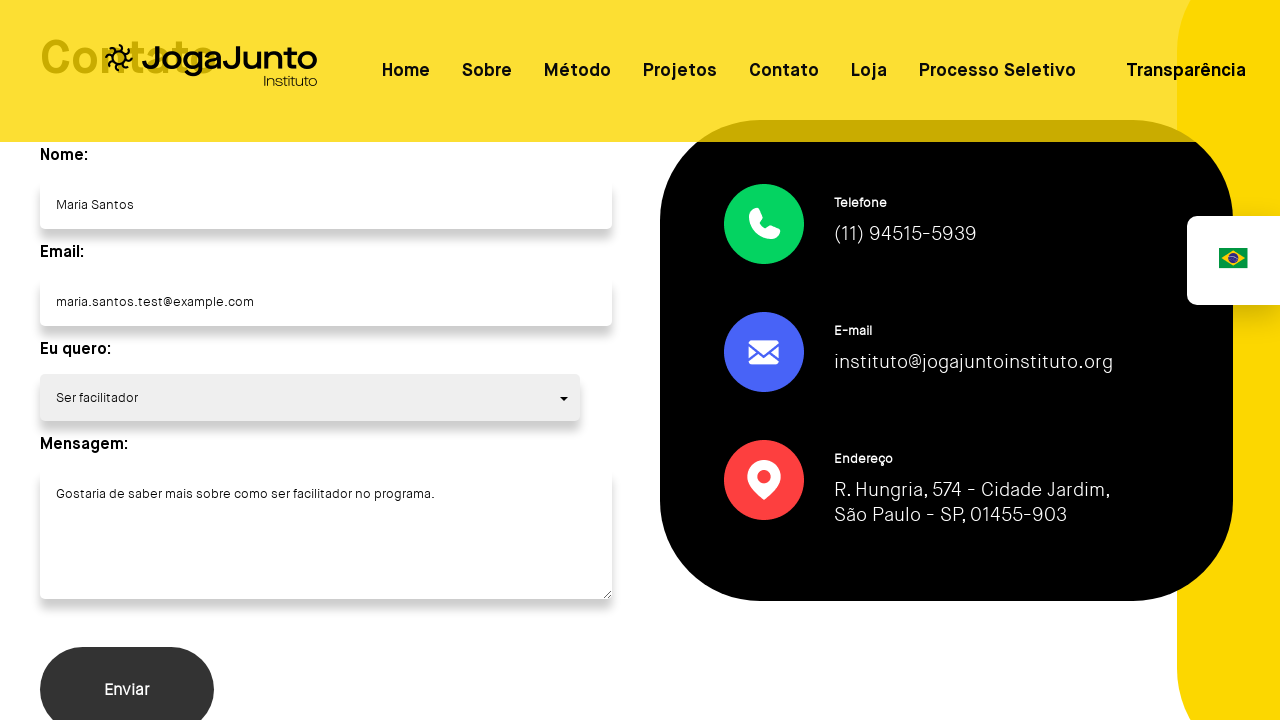